Tests JavaScript alert handling by clicking a button that triggers a JS alert, accepting the alert, and verifying the result message is displayed correctly.

Starting URL: https://the-internet.herokuapp.com/javascript_alerts

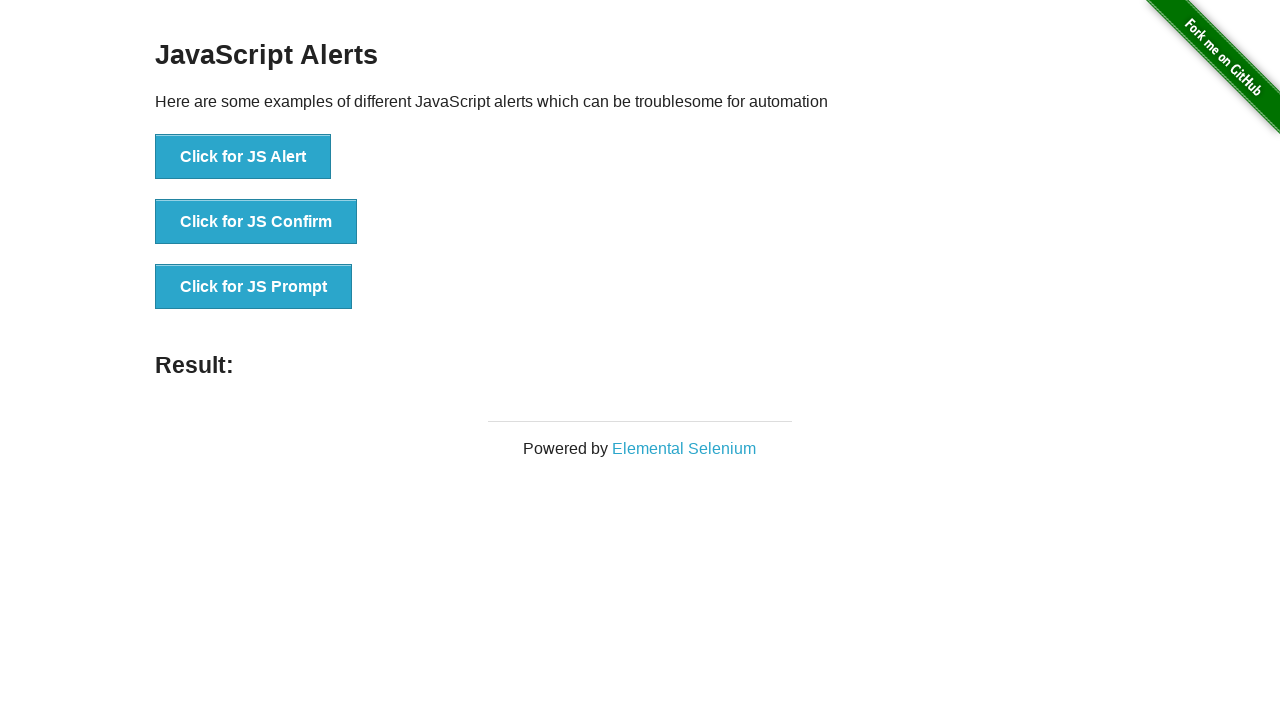

Clicked button to trigger JavaScript alert at (243, 157) on xpath=//*[text()='Click for JS Alert']
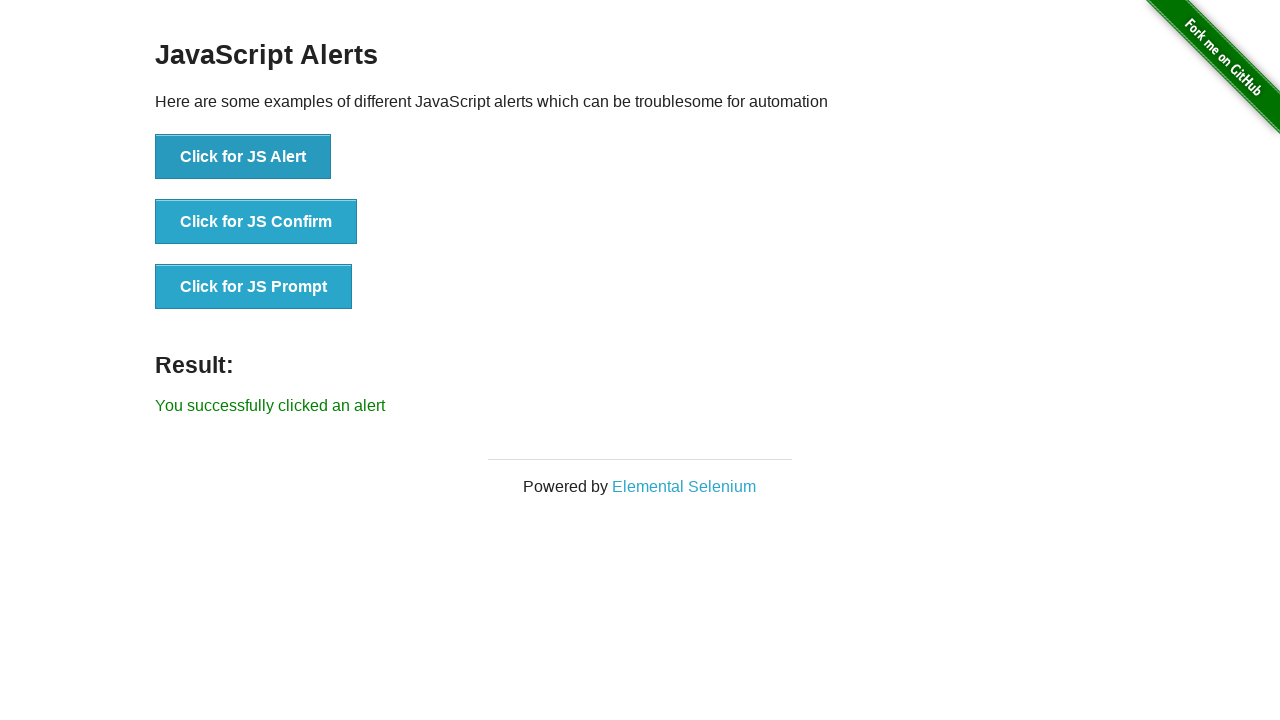

Registered dialog handler to accept alerts
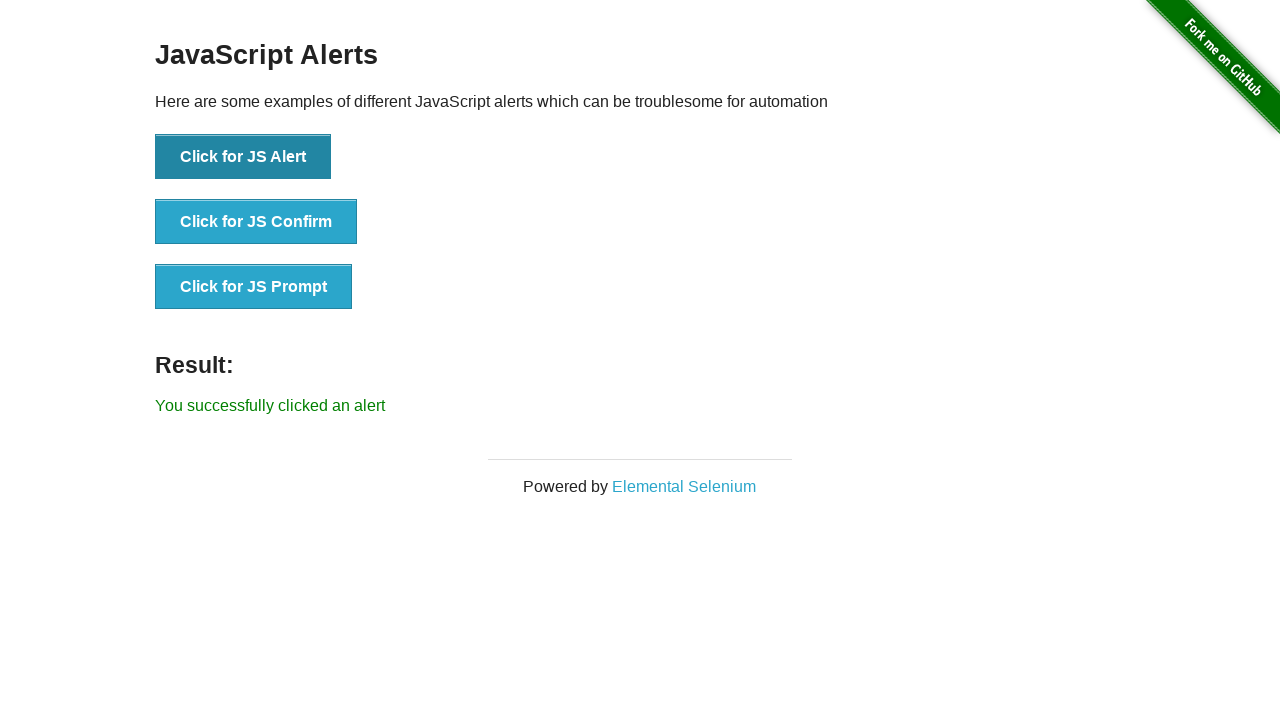

Clicked JS Alert button using locator at (243, 157) on xpath=//*[text()='Click for JS Alert']
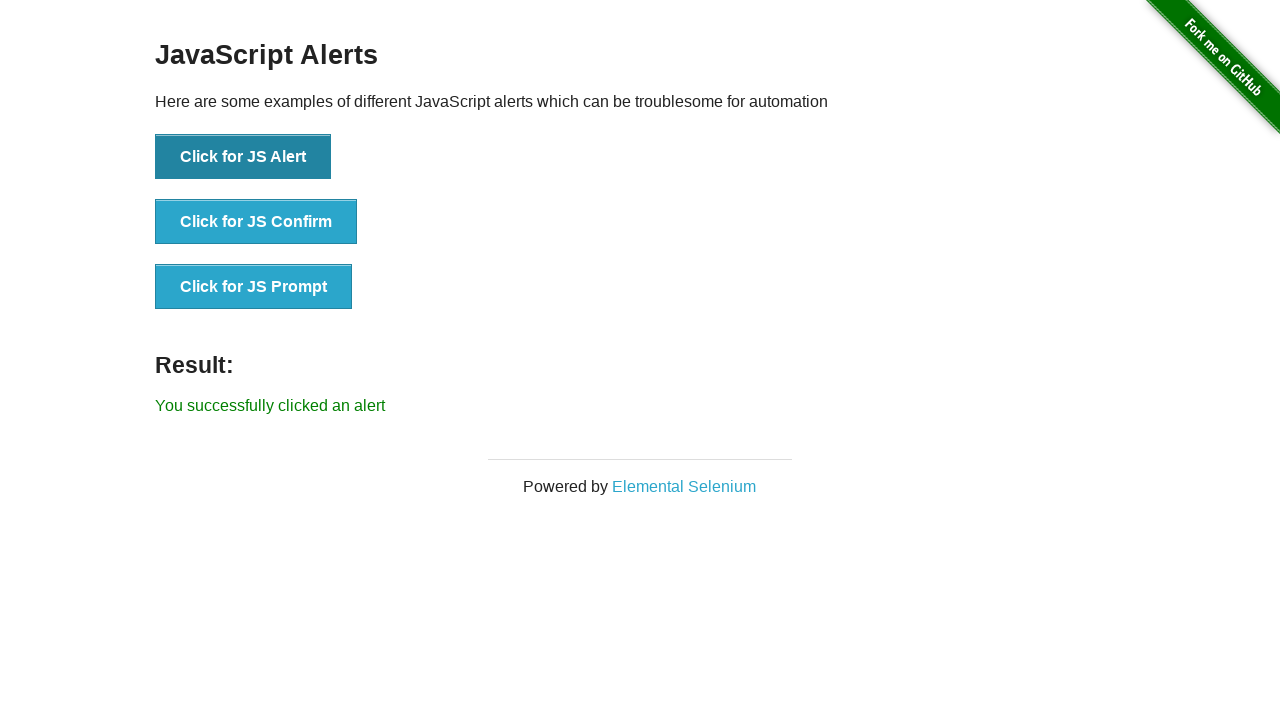

Registered one-time dialog handler to accept alert
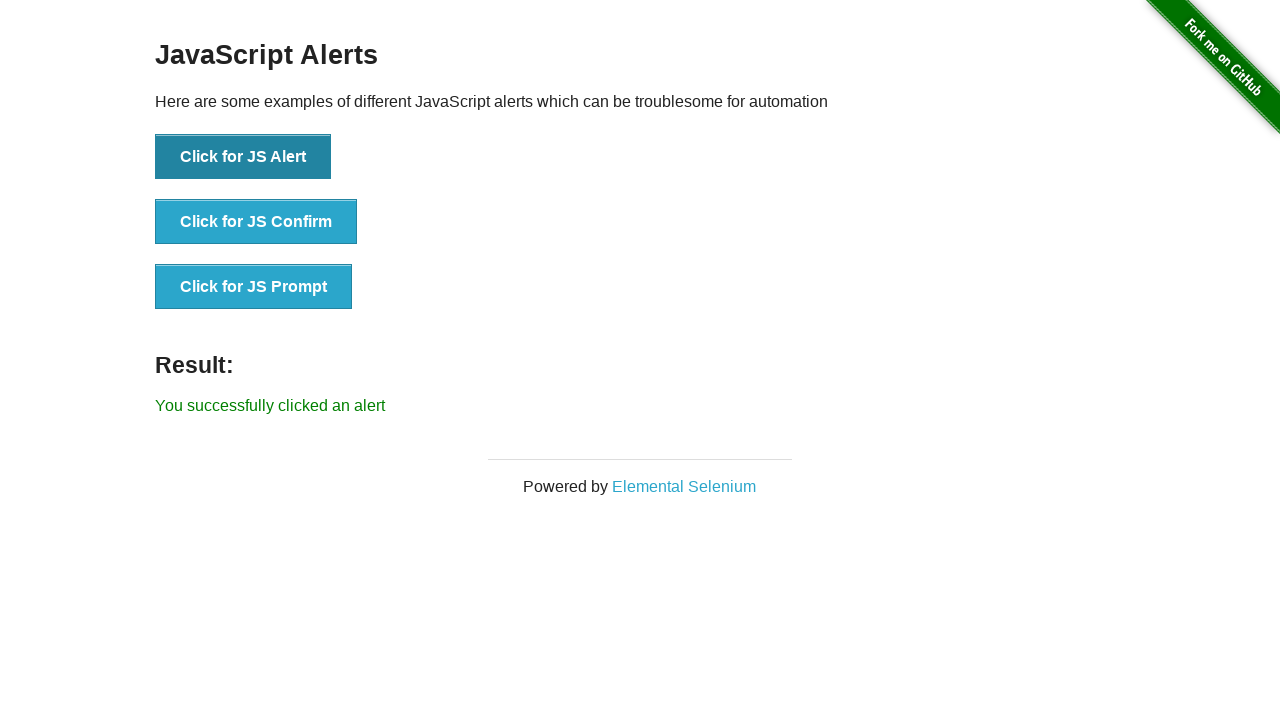

Result message element became visible
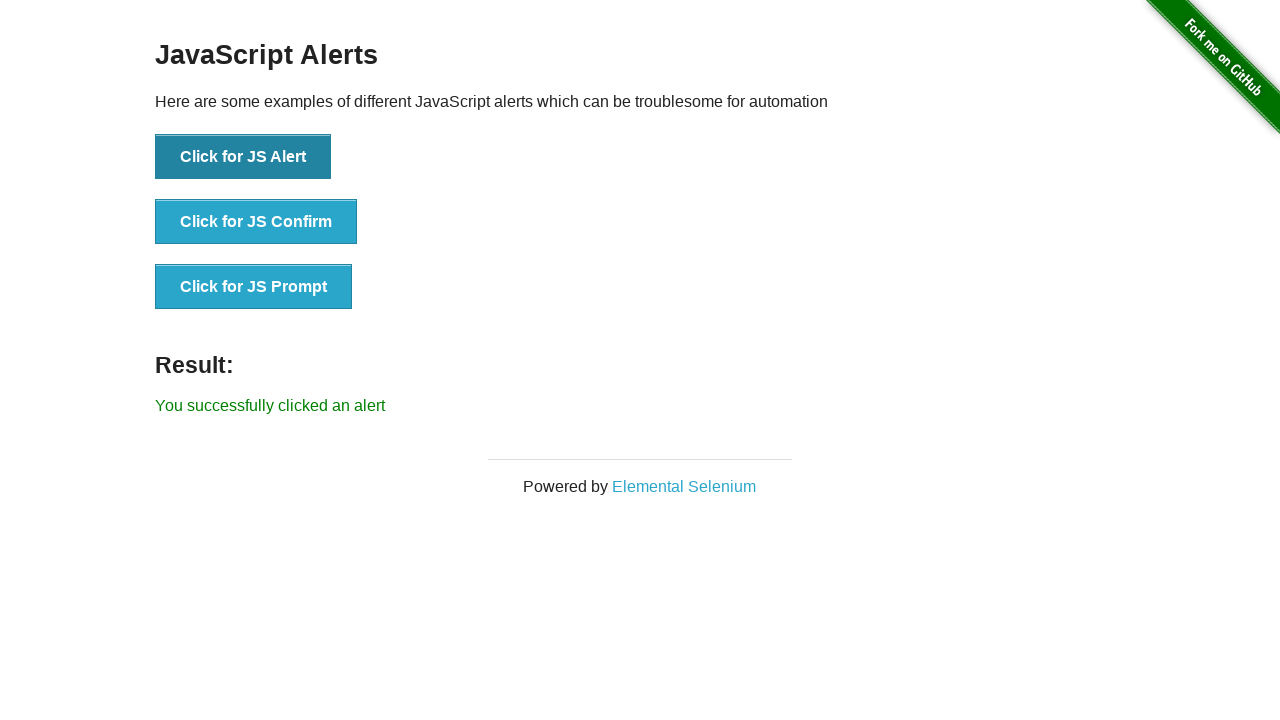

Verified result message displays 'You successfully clicked an alert'
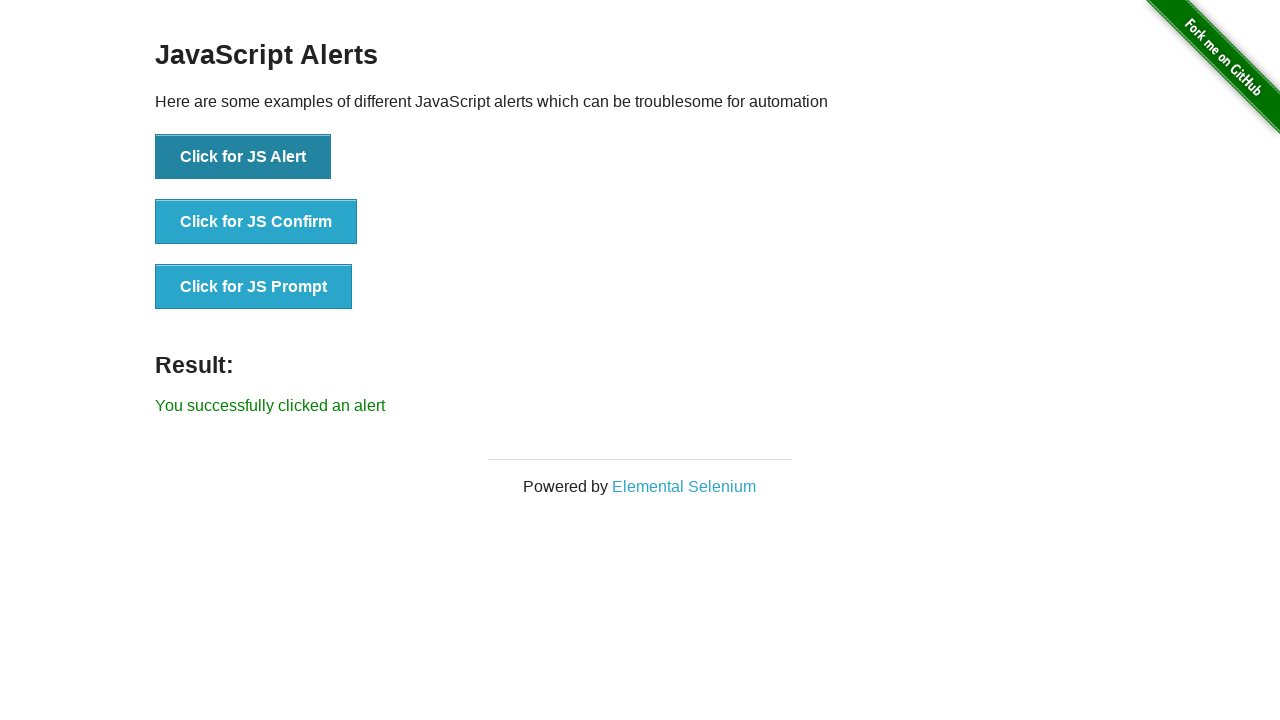

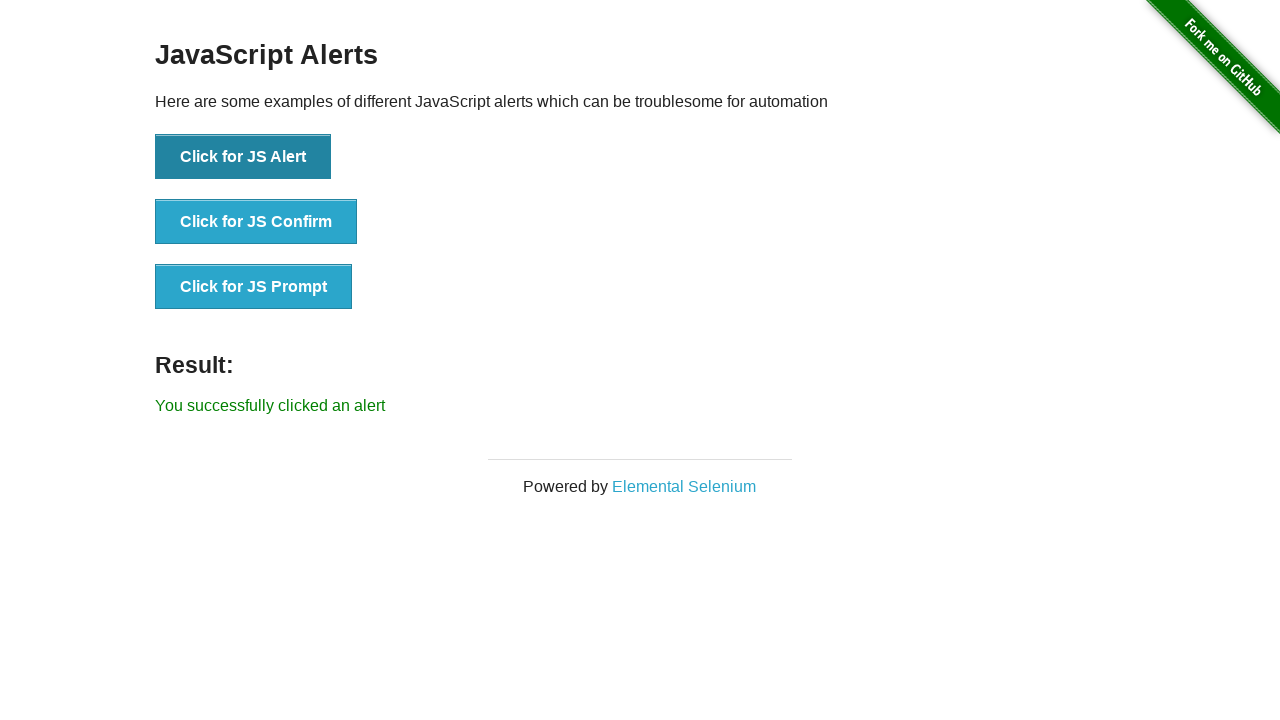